Tests a calculator web application by performing multiple calculations (addition, multiplication, division, subtraction) and verifying the results

Starting URL: http://www.compendiumdev.co.uk/selenium/calculate.php

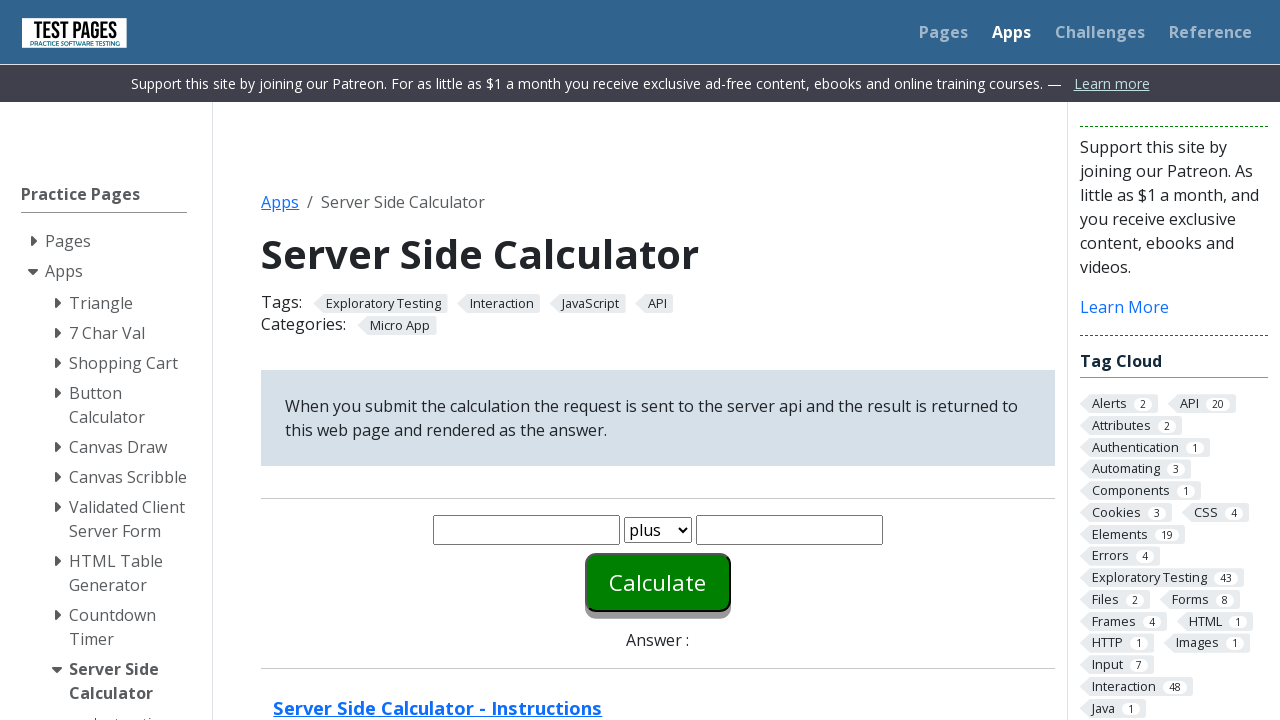

Cleared the first number field on #number1
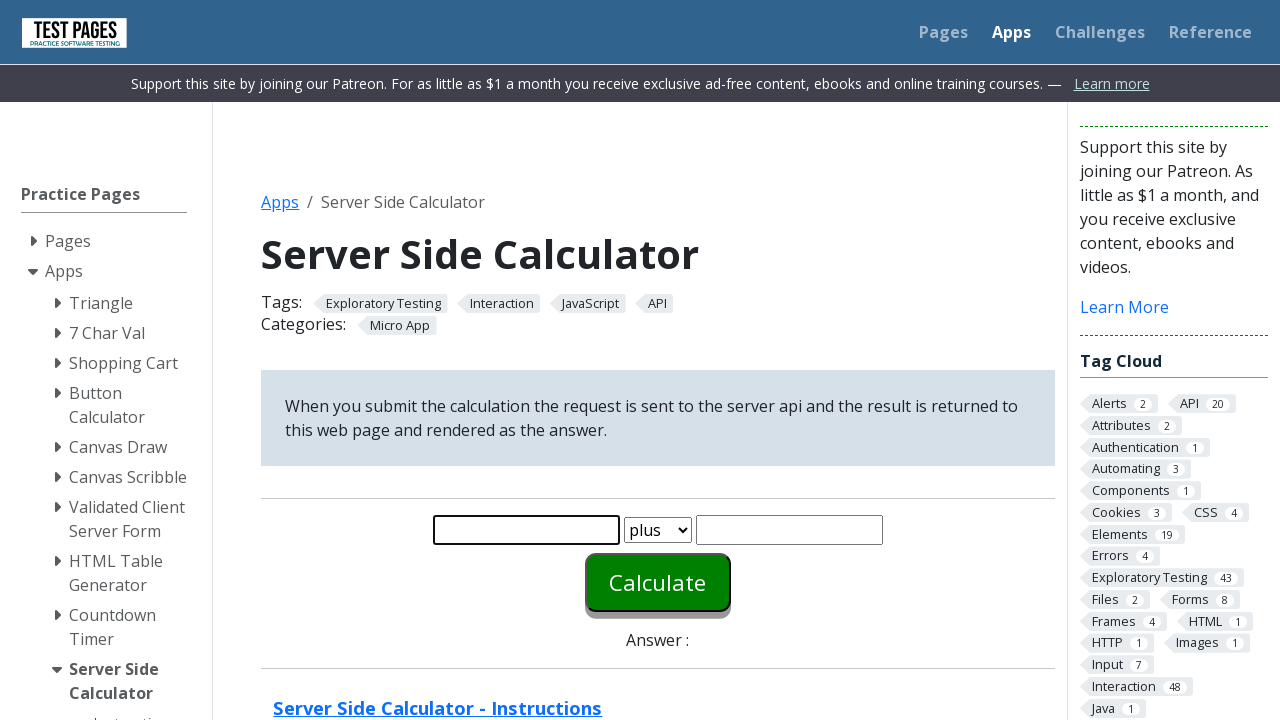

Entered first number: 1 on #number1
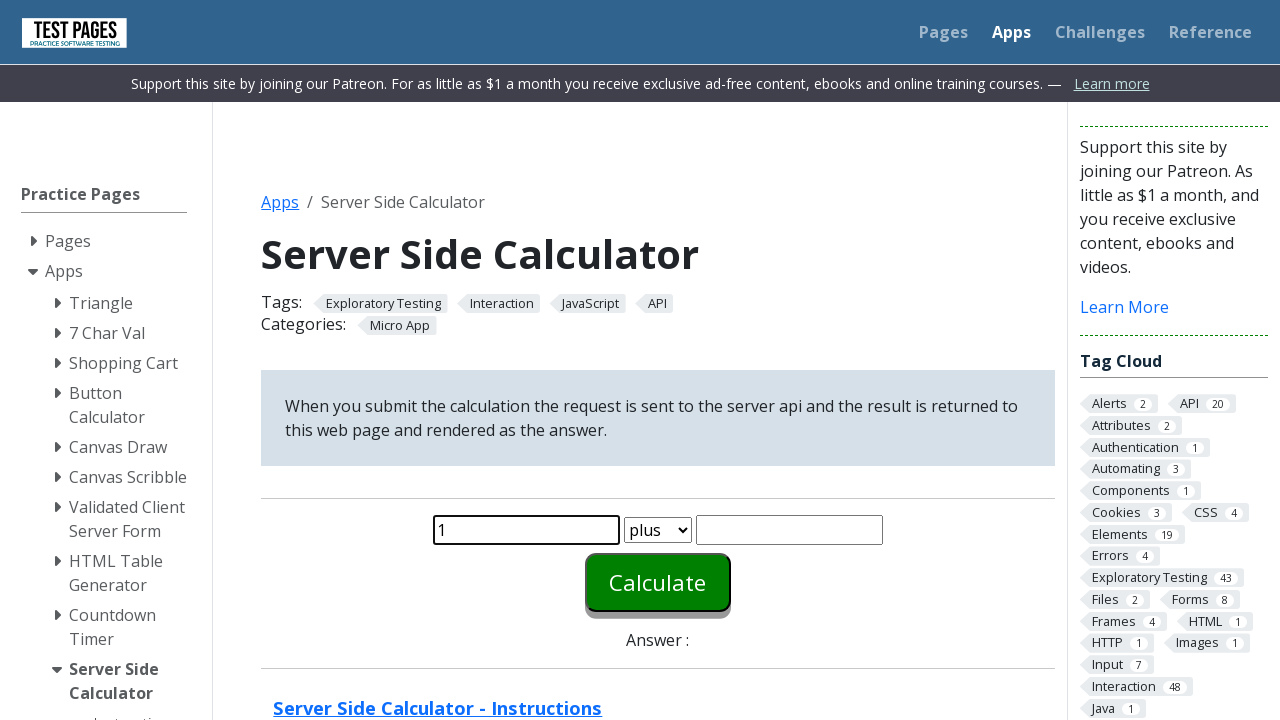

Cleared the second number field on #number2
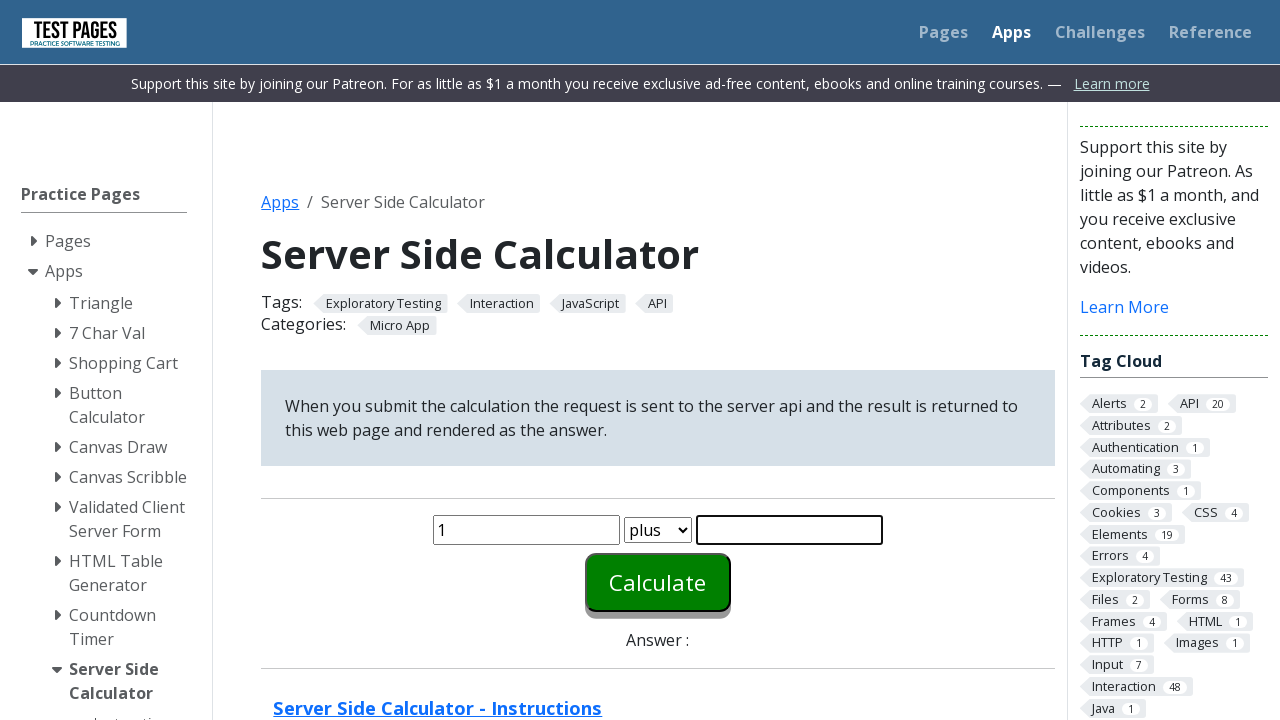

Entered second number: 1 on #number2
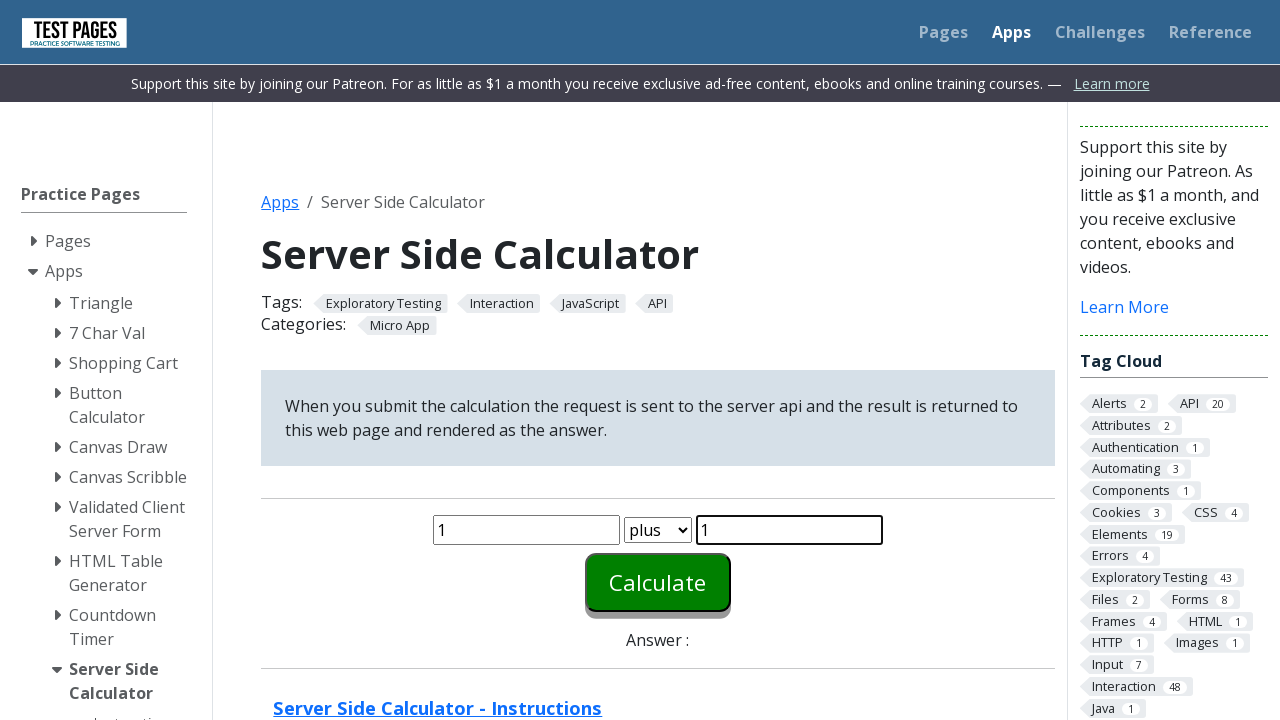

Selected operation: plus on #function
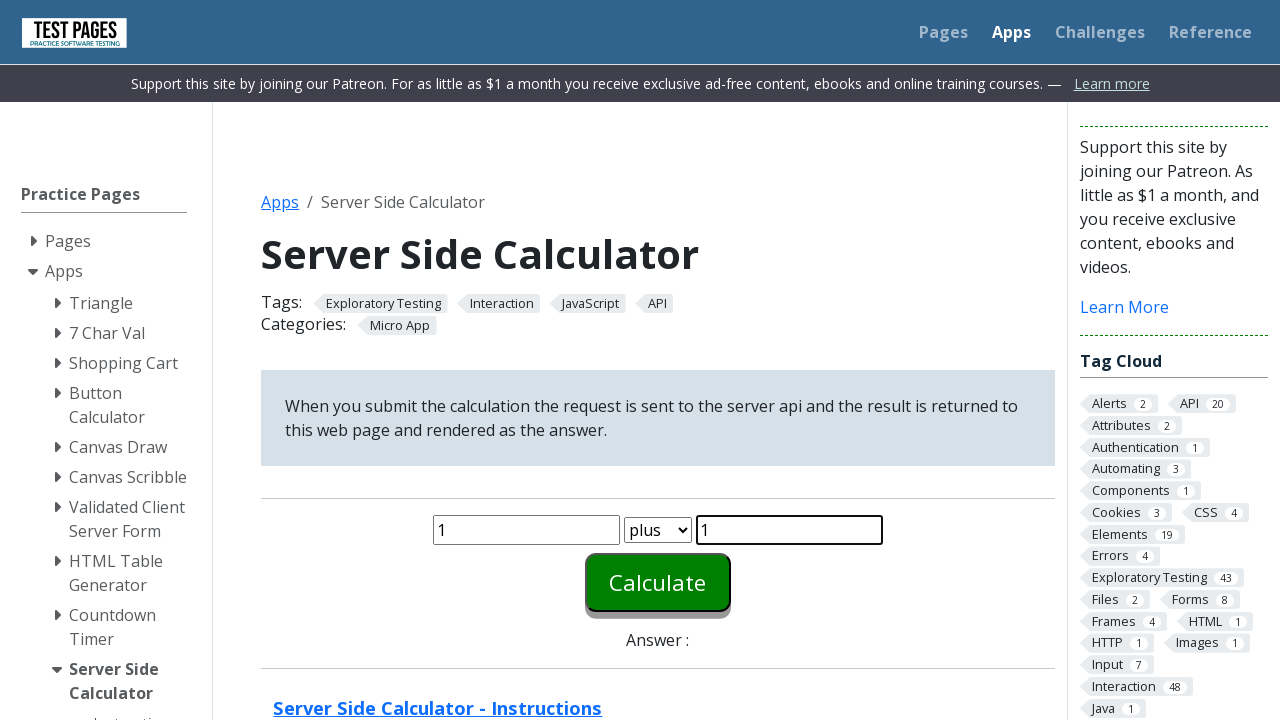

Clicked calculate button for 1 plus 1 at (658, 582) on #calculate
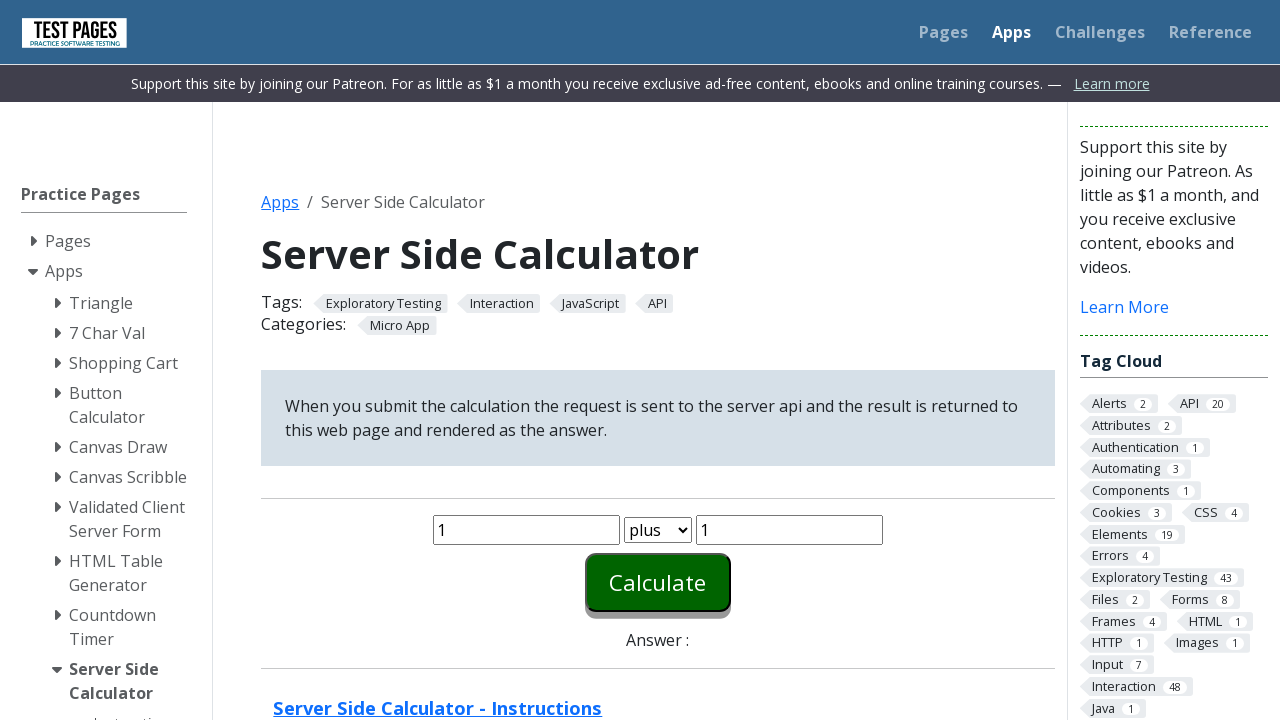

Answer field appeared with result (expected: 2)
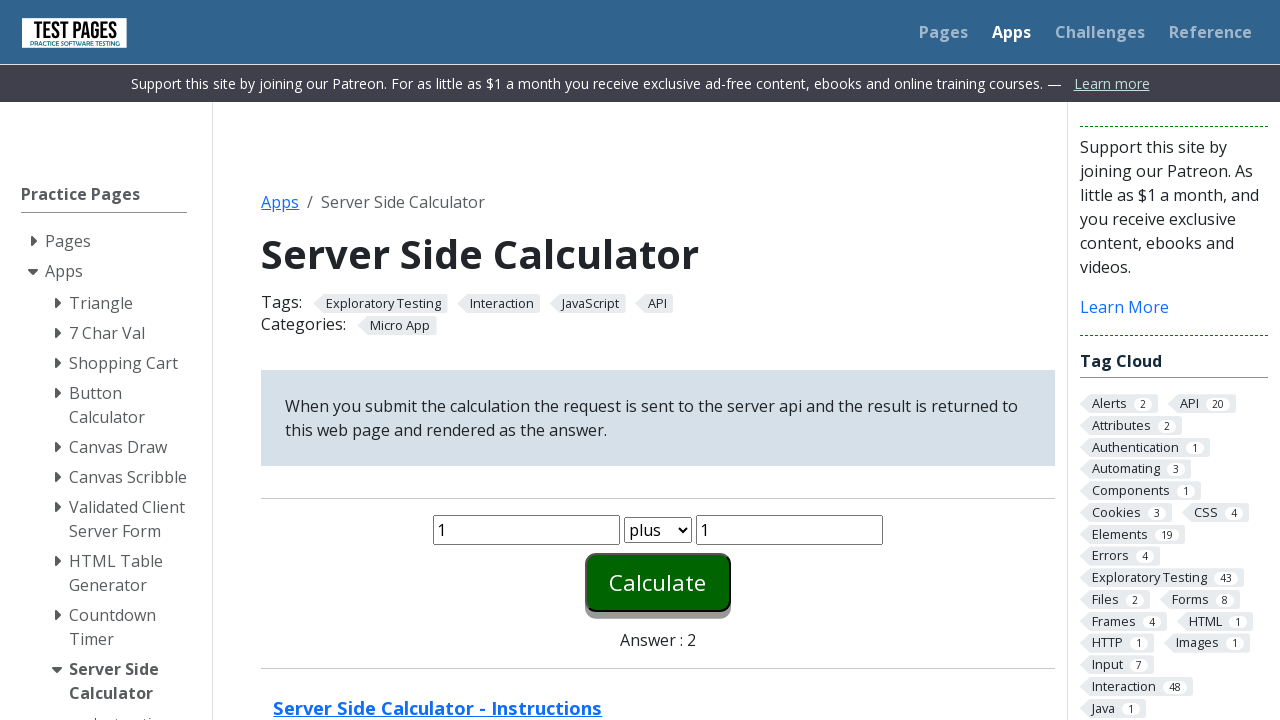

Cleared the first number field on #number1
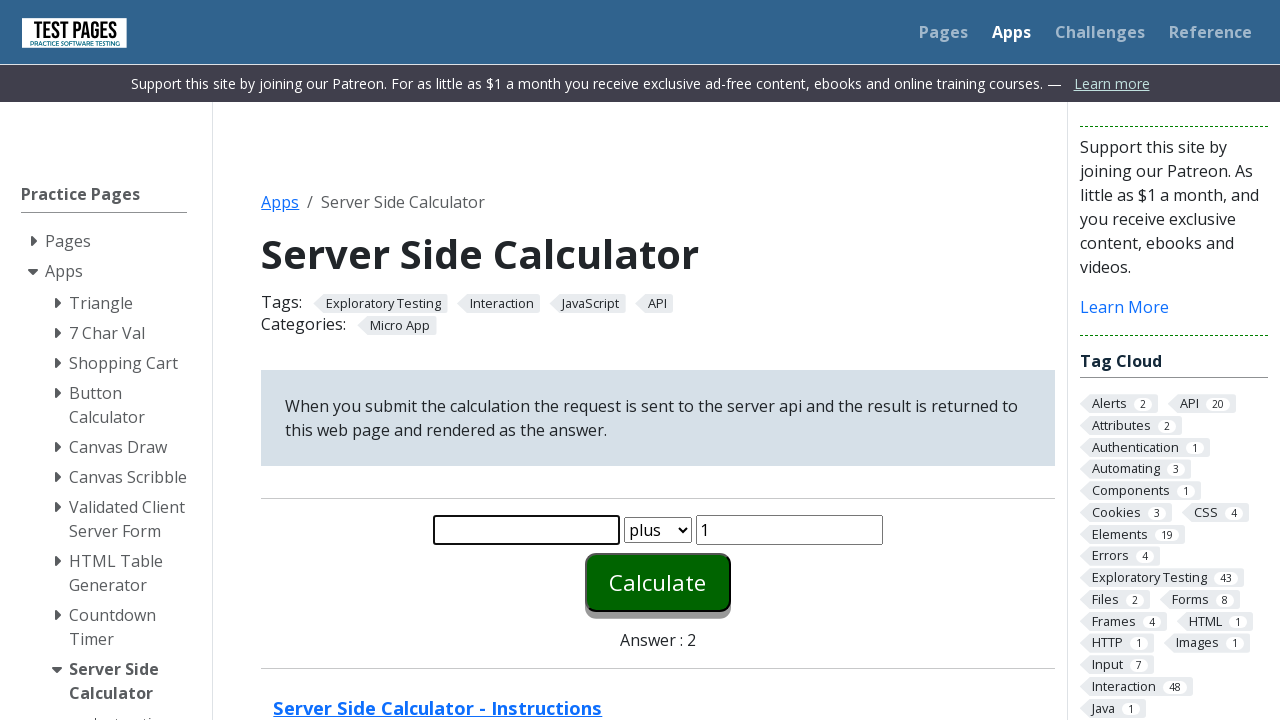

Entered first number: 2 on #number1
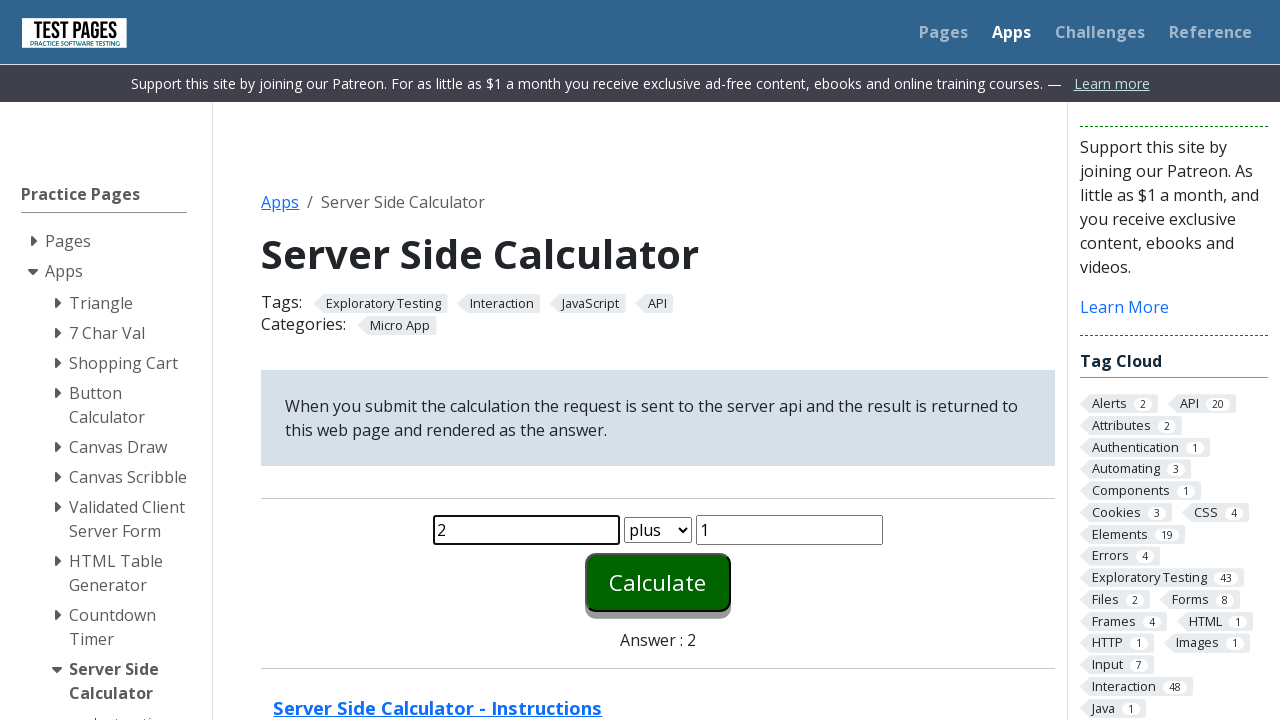

Cleared the second number field on #number2
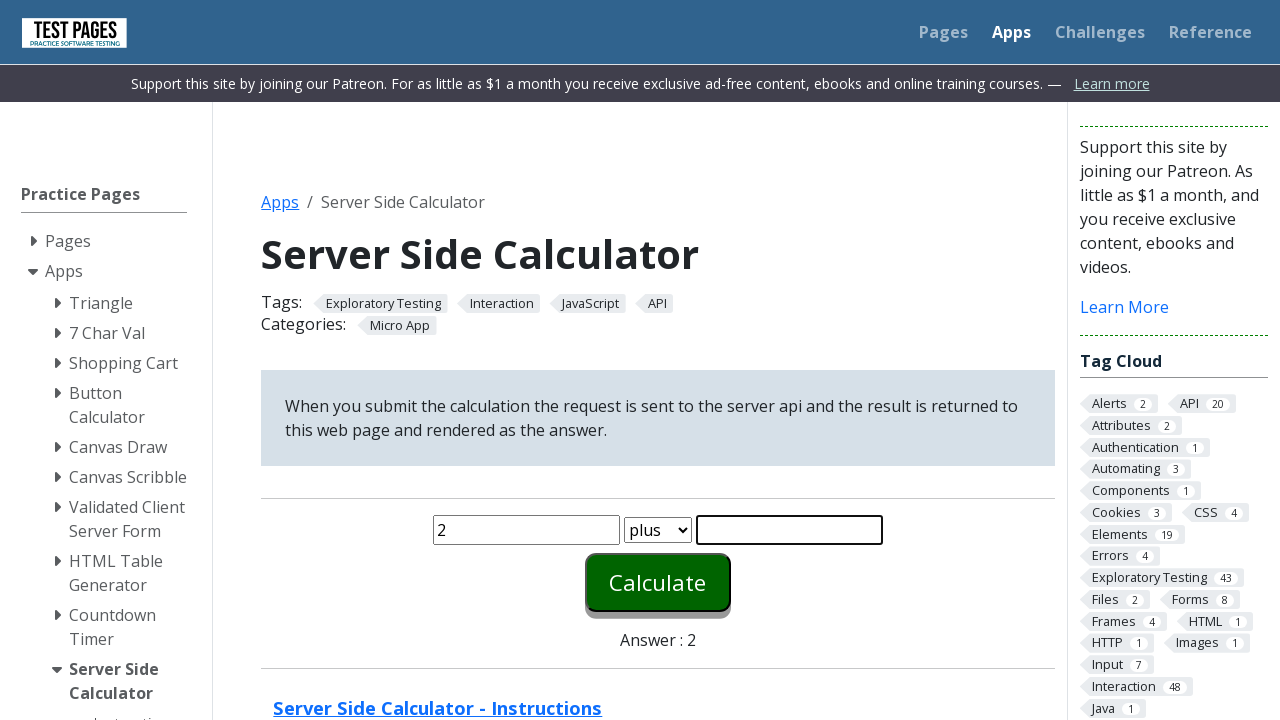

Entered second number: 2 on #number2
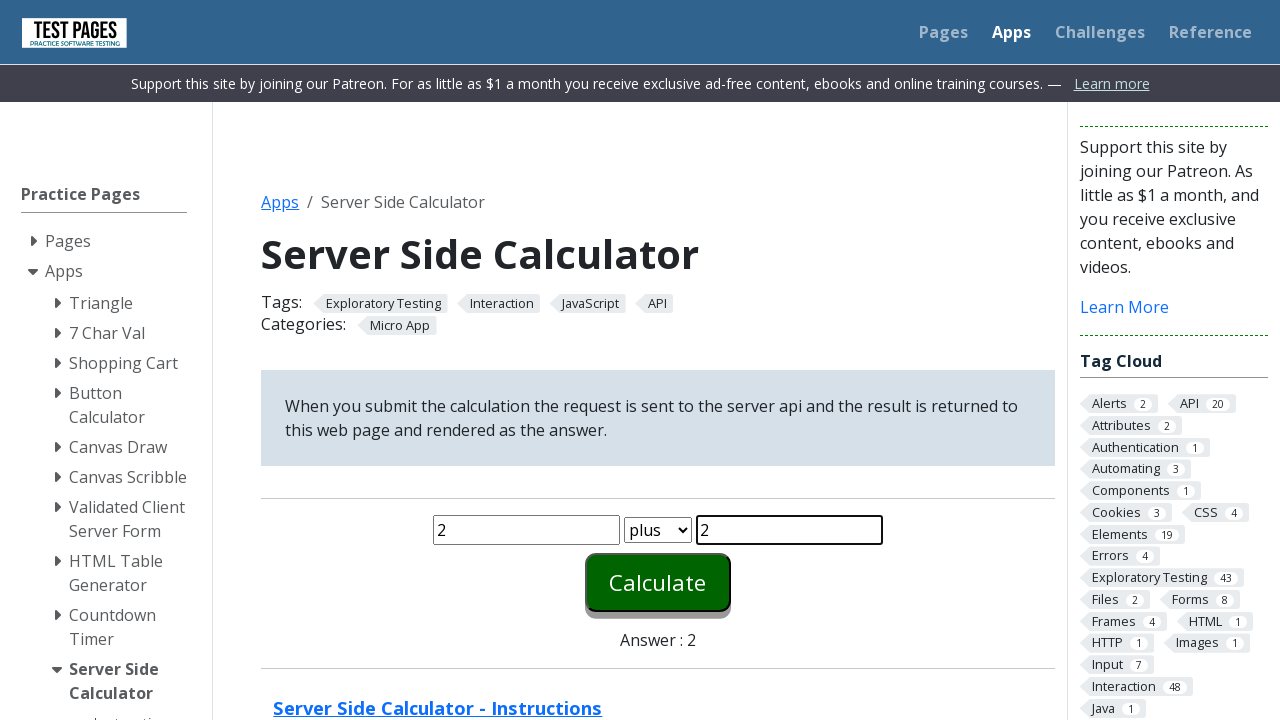

Selected operation: times on #function
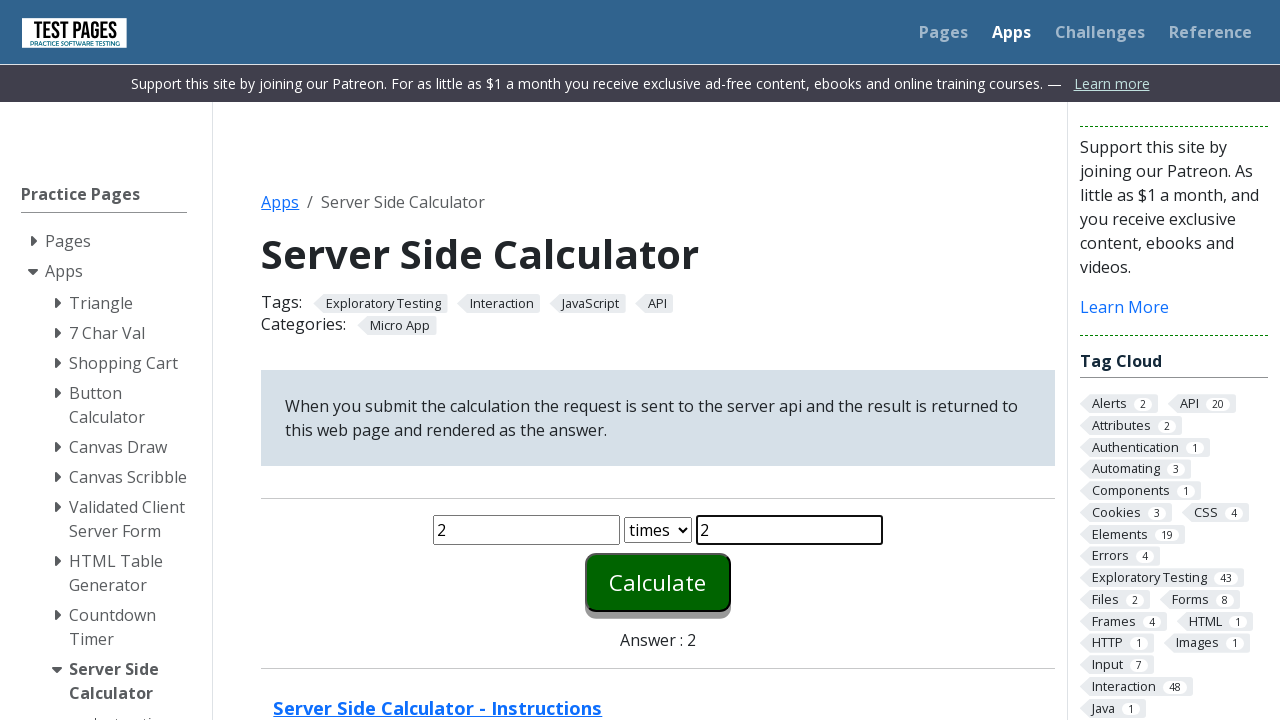

Clicked calculate button for 2 times 2 at (658, 582) on #calculate
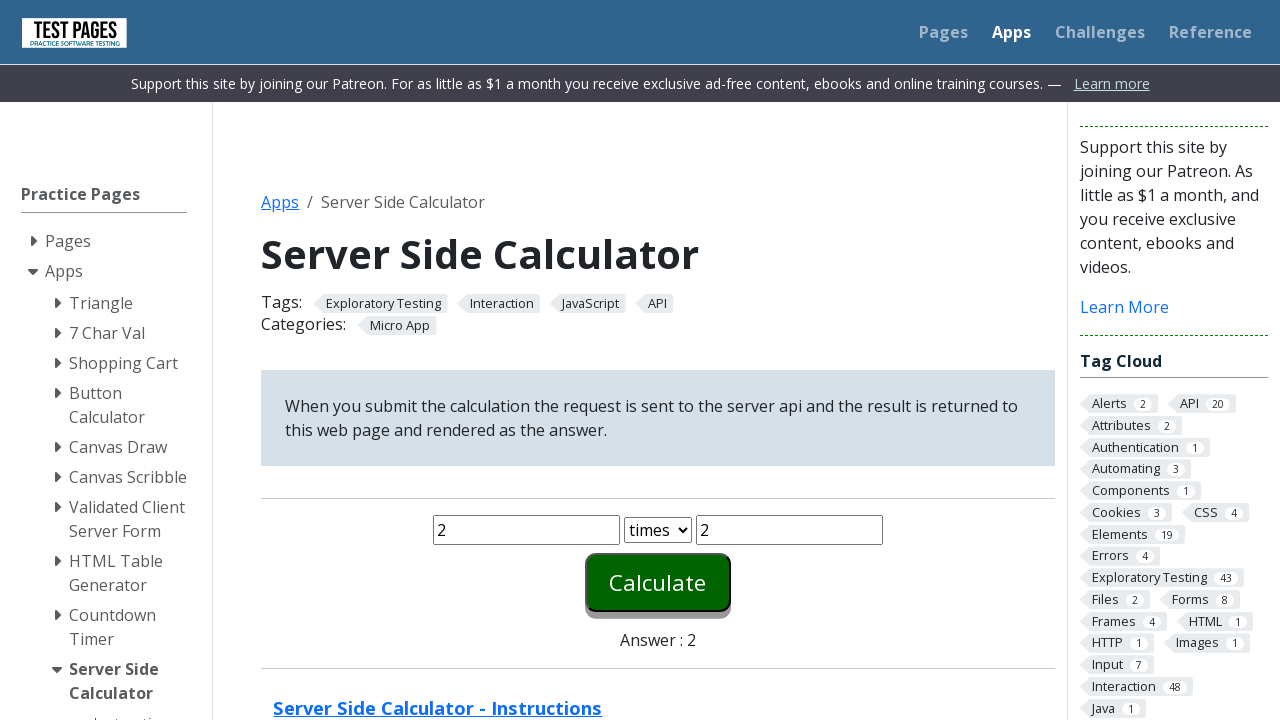

Answer field appeared with result (expected: 4)
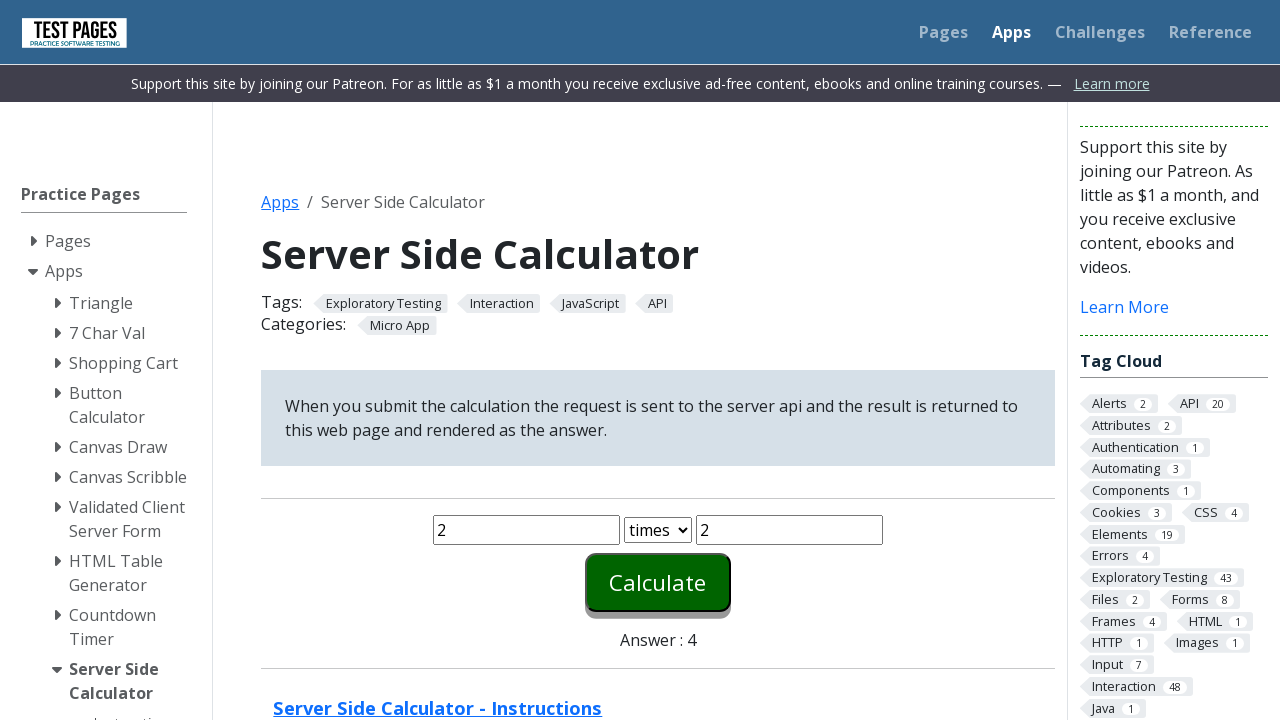

Cleared the first number field on #number1
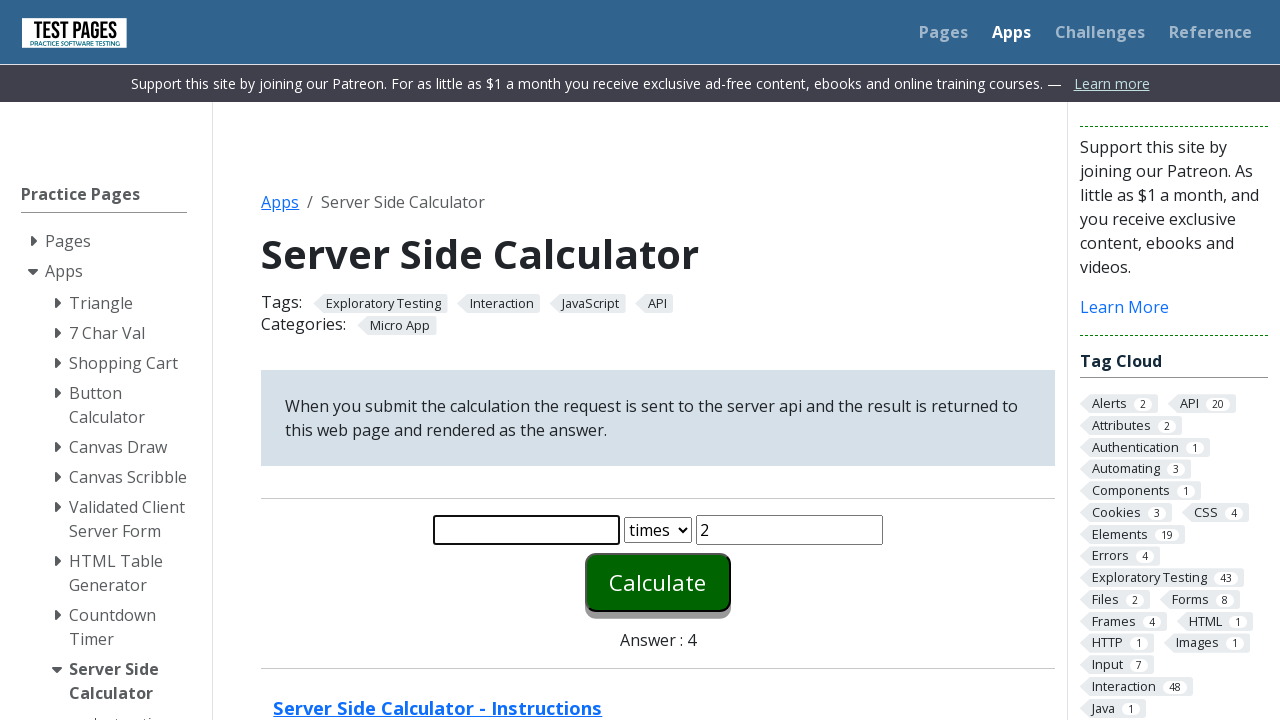

Entered first number: 5 on #number1
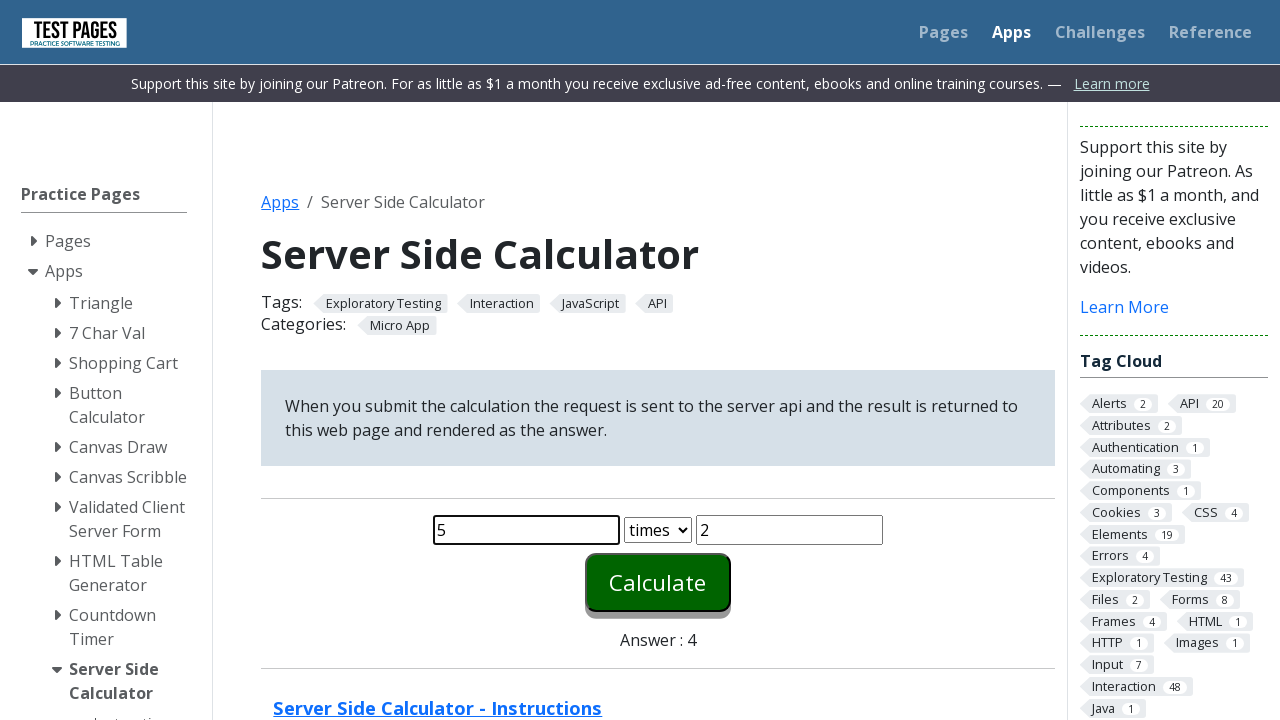

Cleared the second number field on #number2
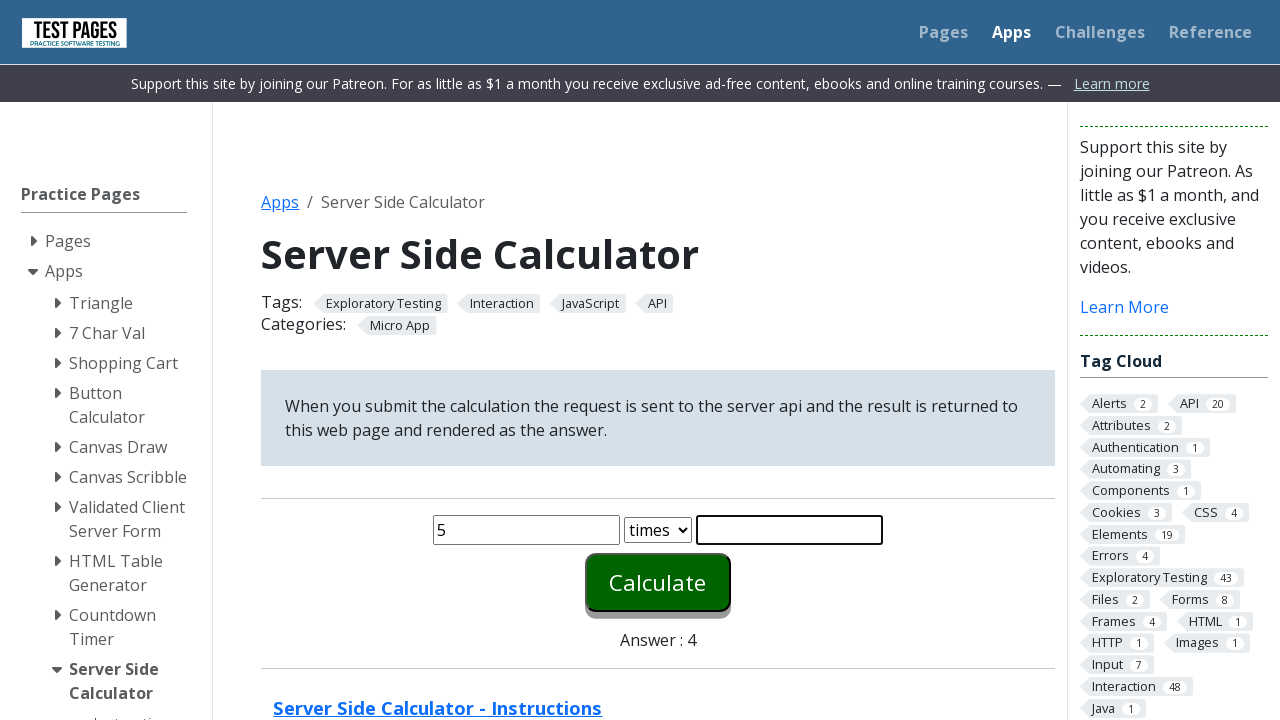

Entered second number: 2 on #number2
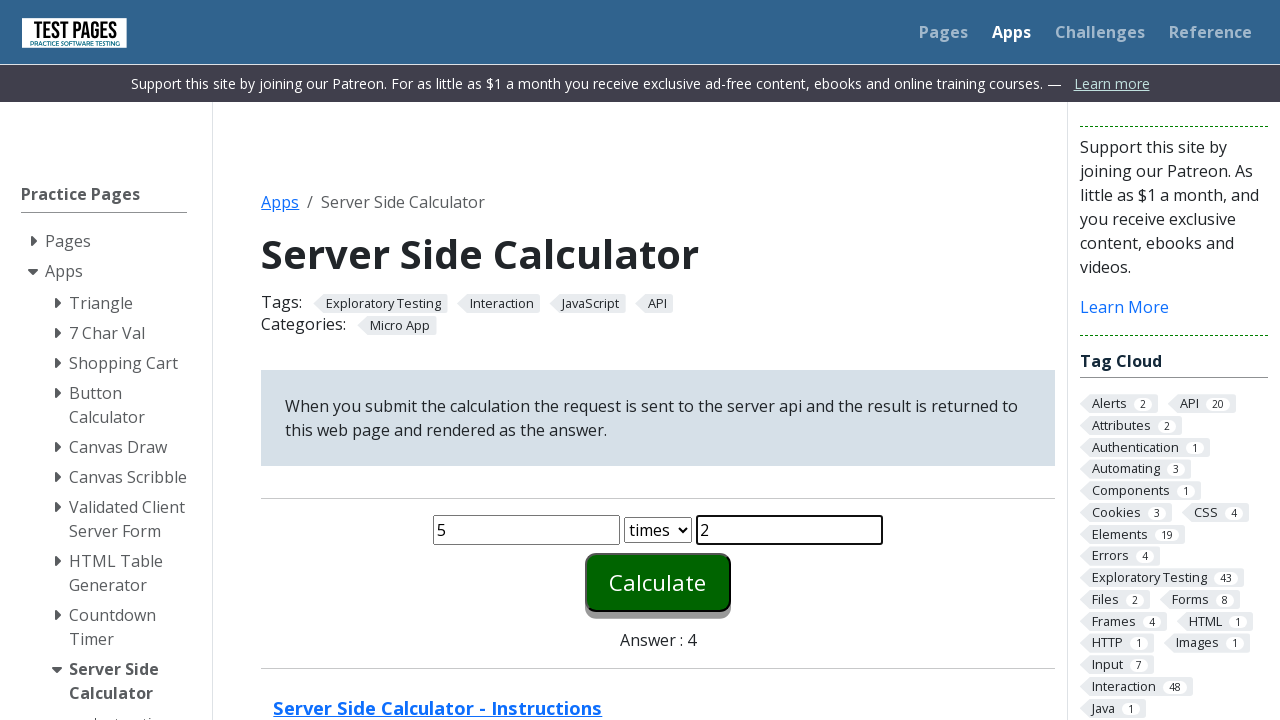

Selected operation: divide on #function
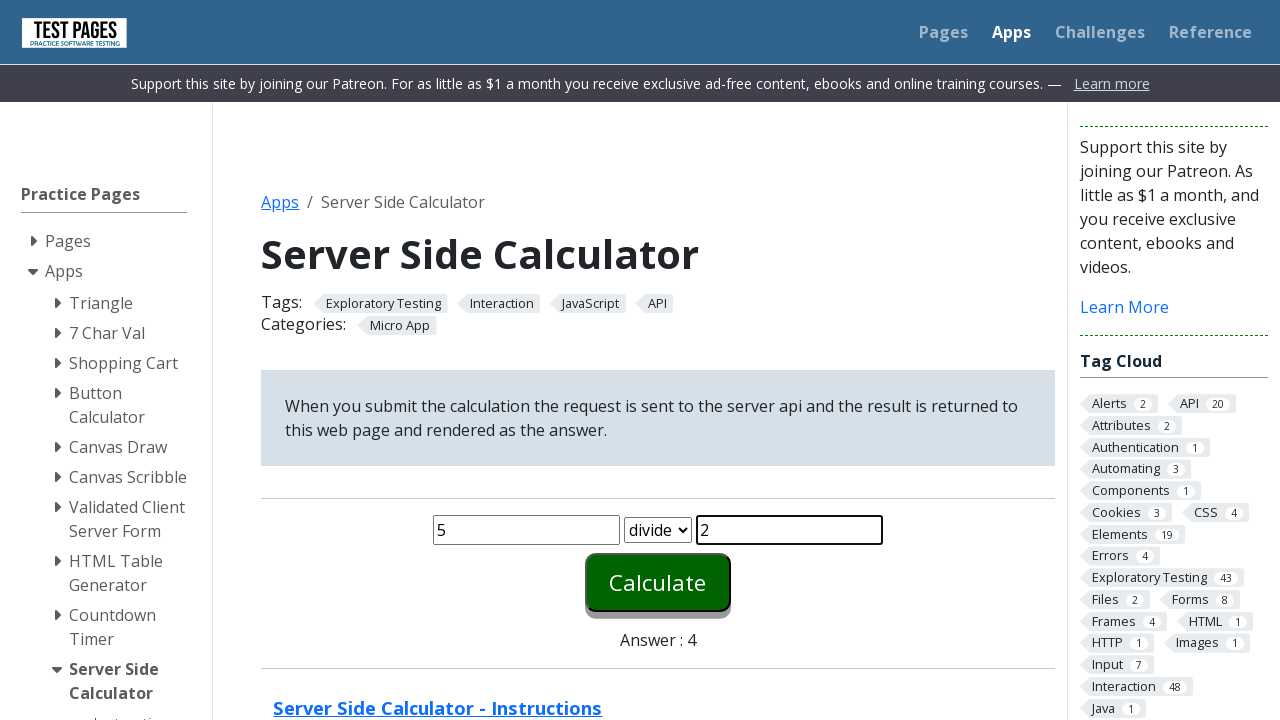

Clicked calculate button for 5 divide 2 at (658, 582) on #calculate
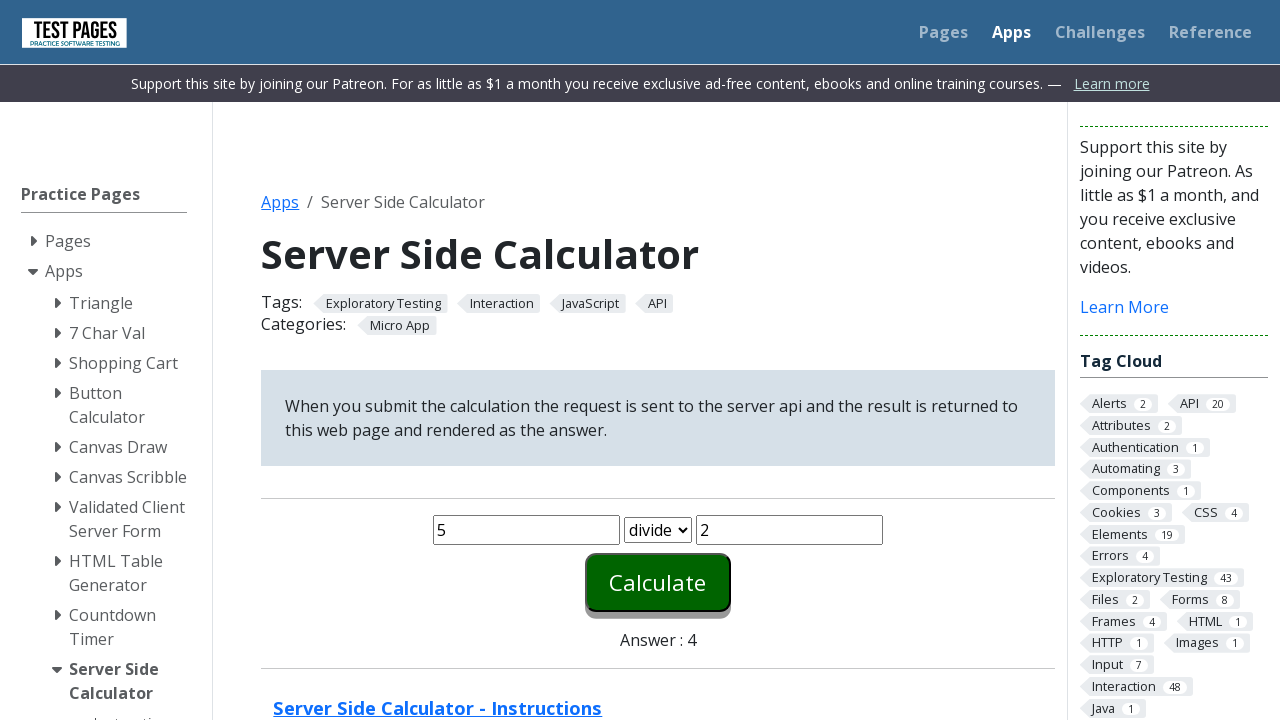

Answer field appeared with result (expected: 2.5)
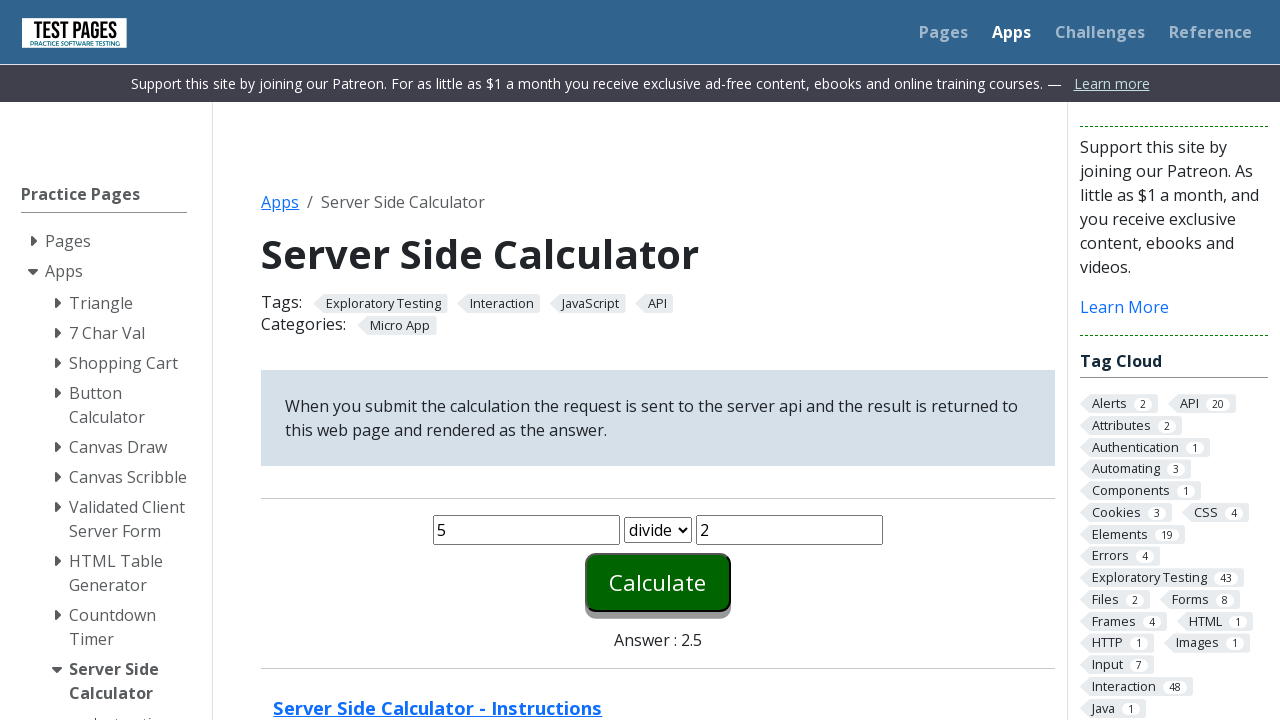

Cleared the first number field on #number1
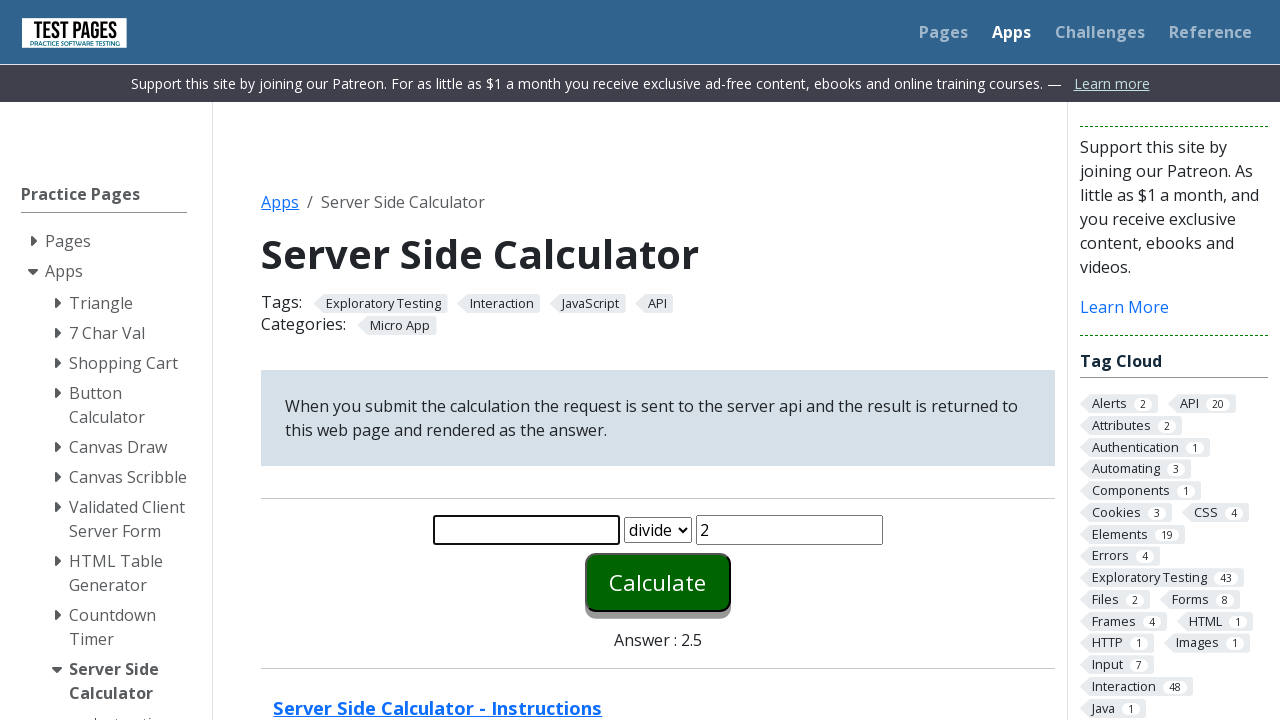

Entered first number: 10 on #number1
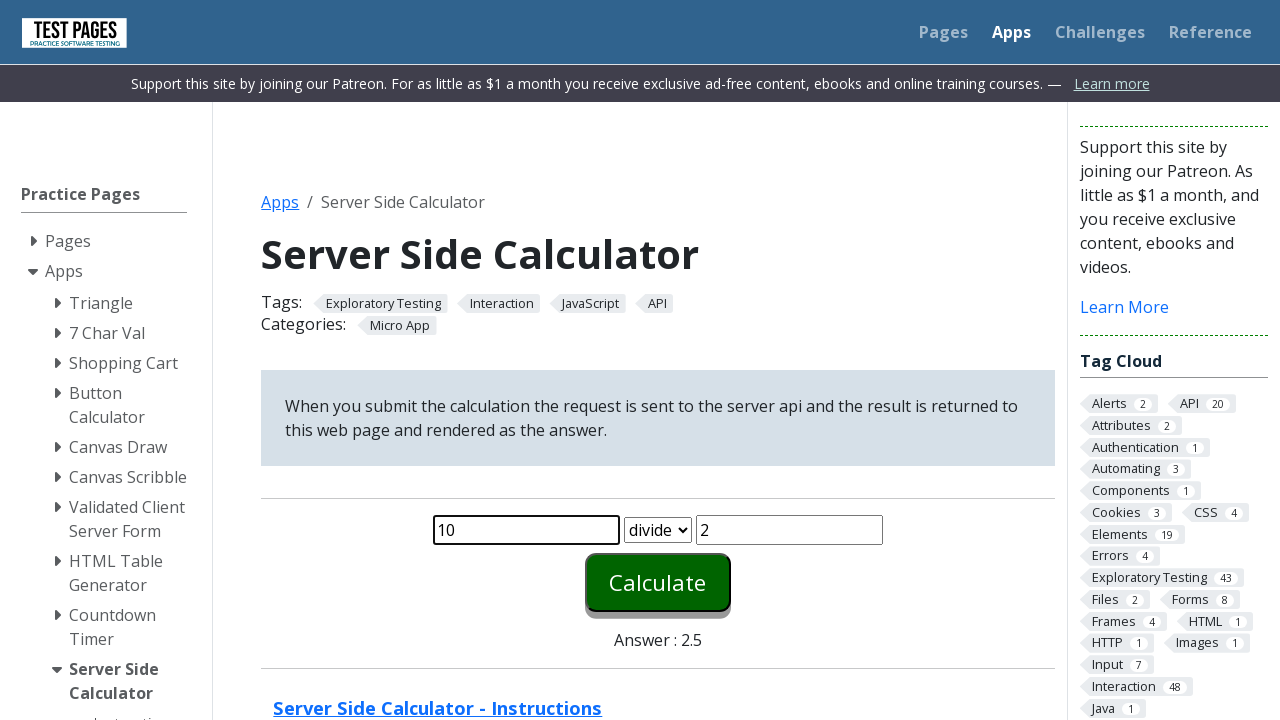

Cleared the second number field on #number2
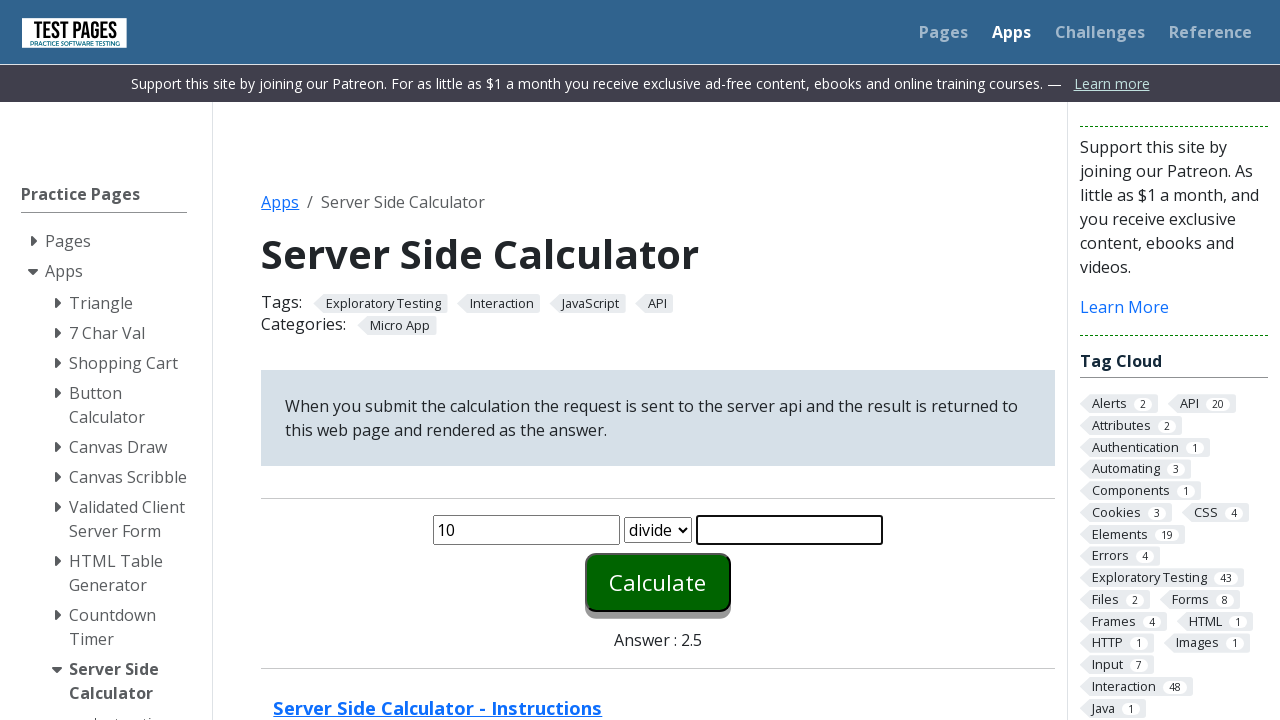

Entered second number: 4 on #number2
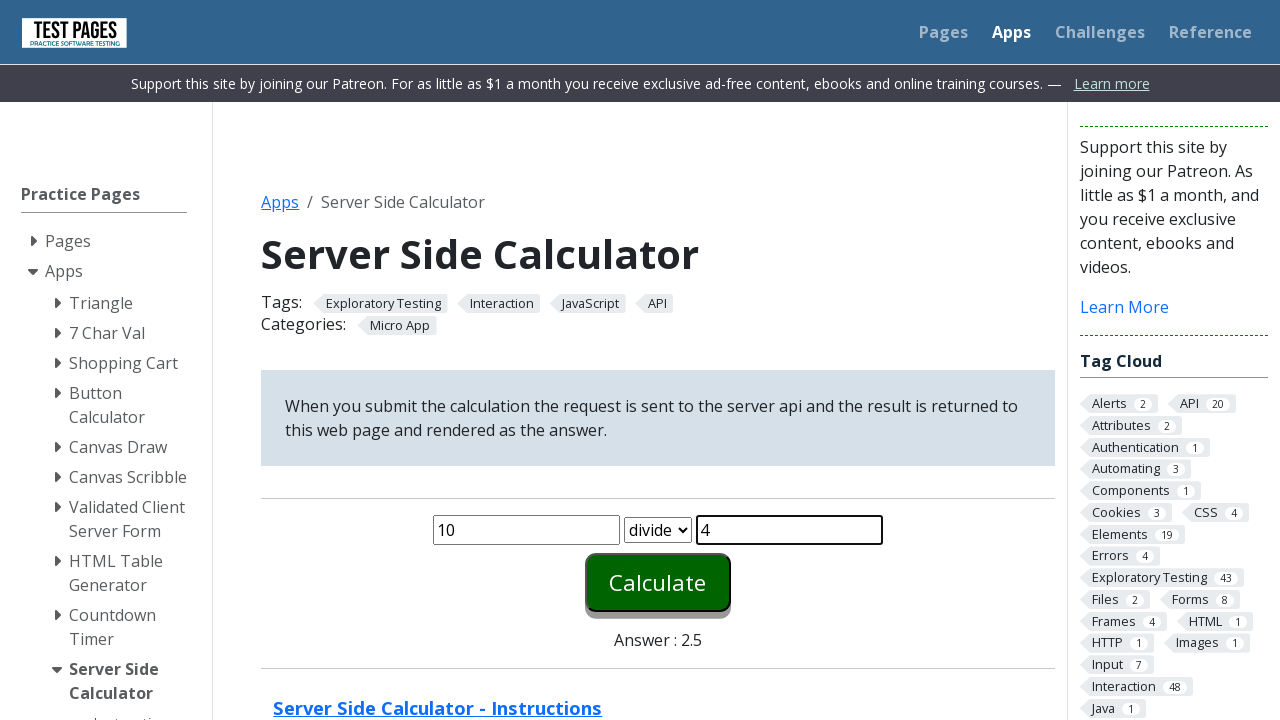

Selected operation: minus on #function
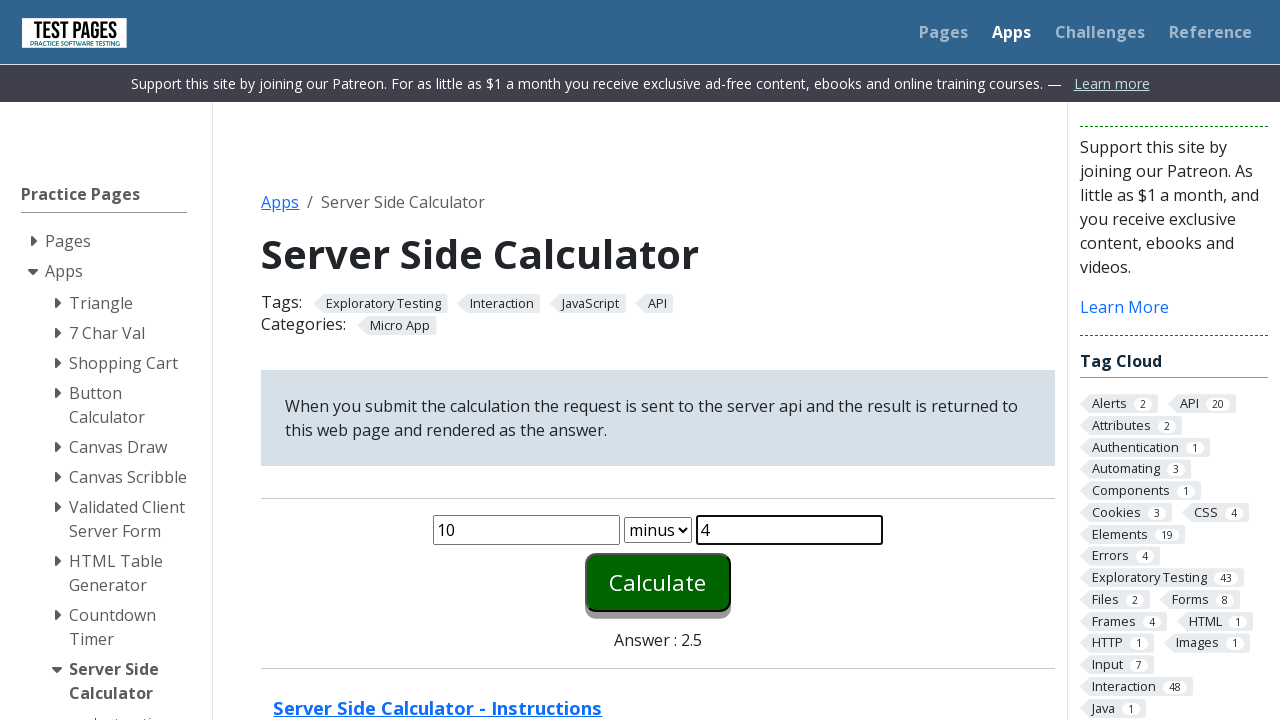

Clicked calculate button for 10 minus 4 at (658, 582) on #calculate
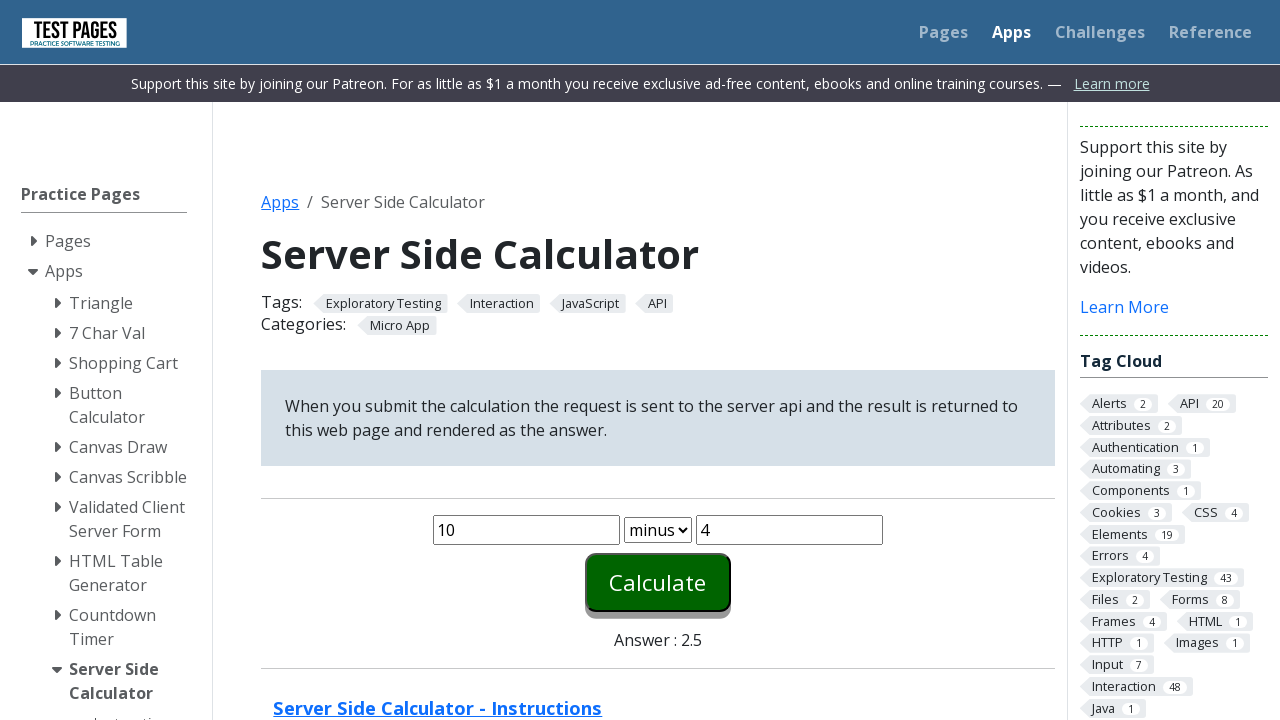

Answer field appeared with result (expected: 6)
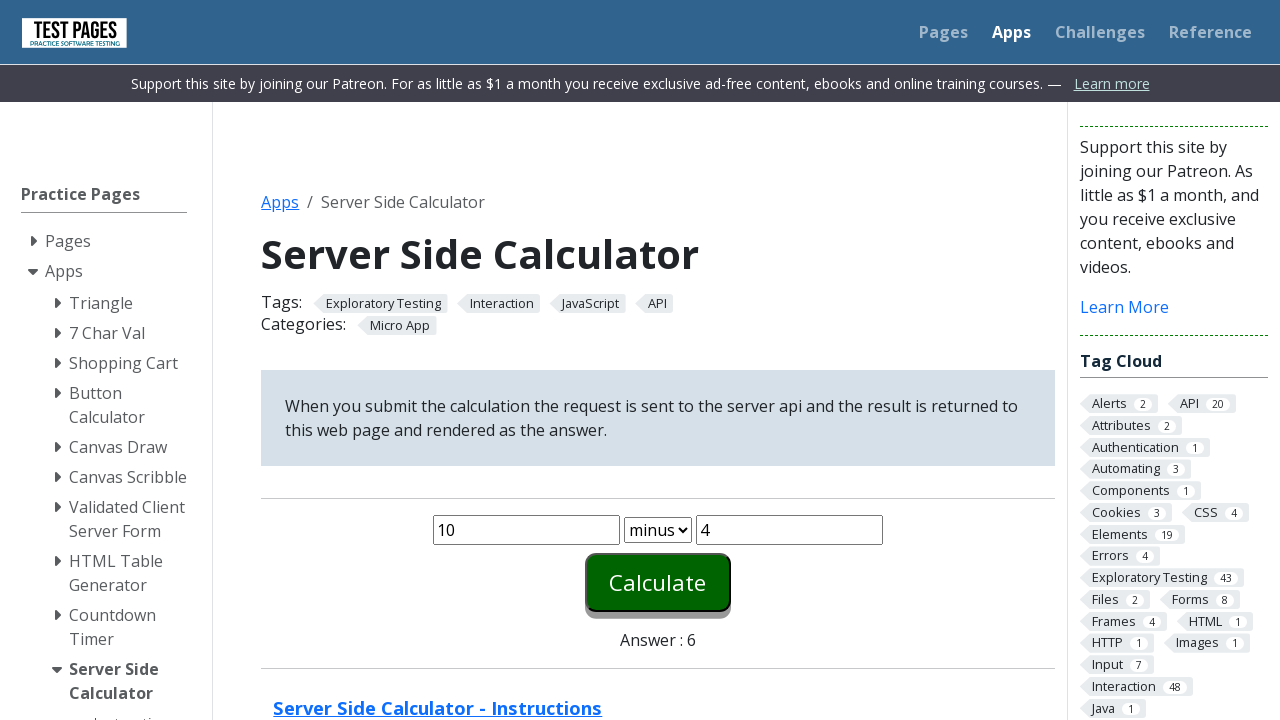

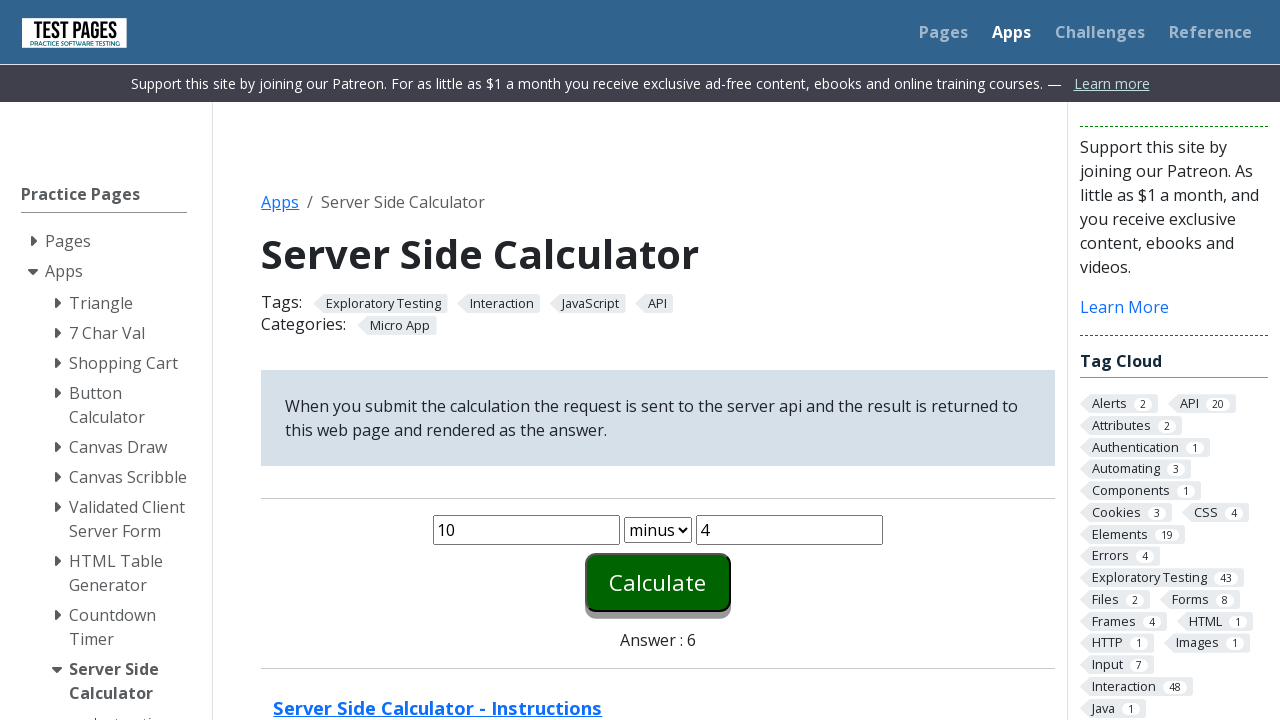